Tests a browser-agnostic approach to switching between multiple windows by tracking window handles before and after clicking a link, then identifying the new window by comparing handle lists.

Starting URL: https://the-internet.herokuapp.com/windows

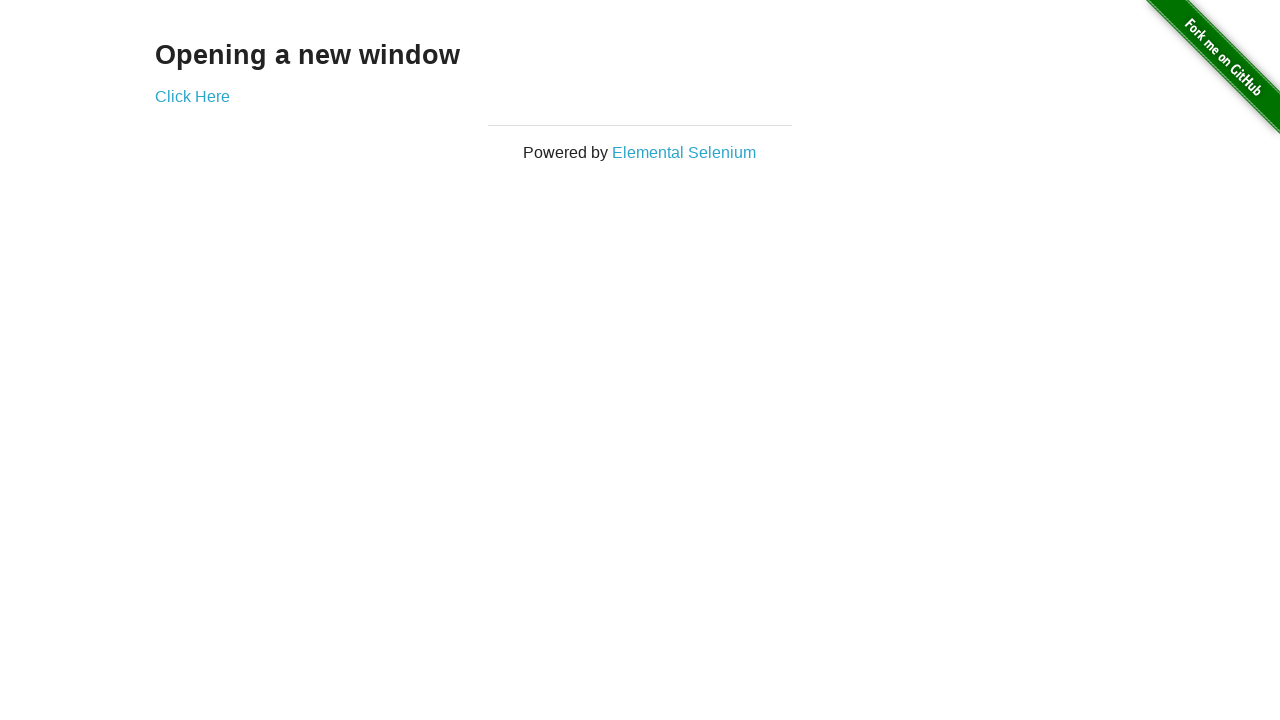

Stored reference to pages before clicking link
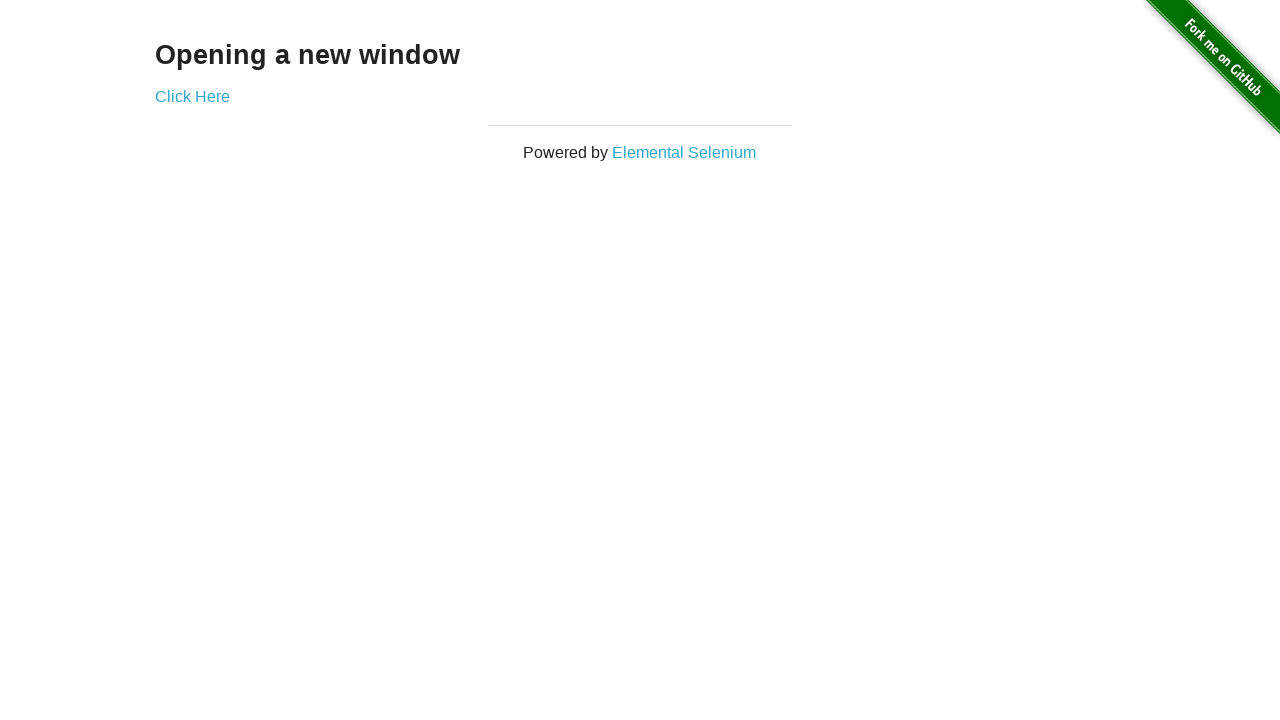

Clicked link to open new window at (192, 96) on .example a
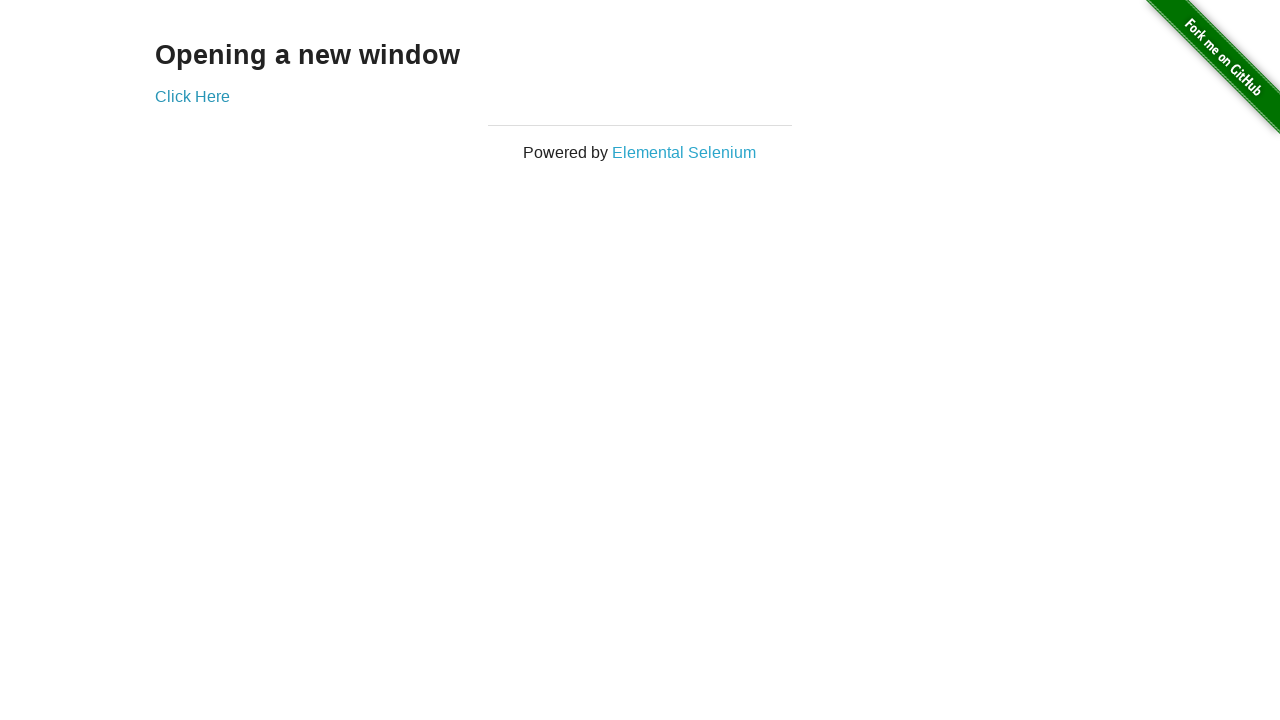

Waited 1 second for new window to open
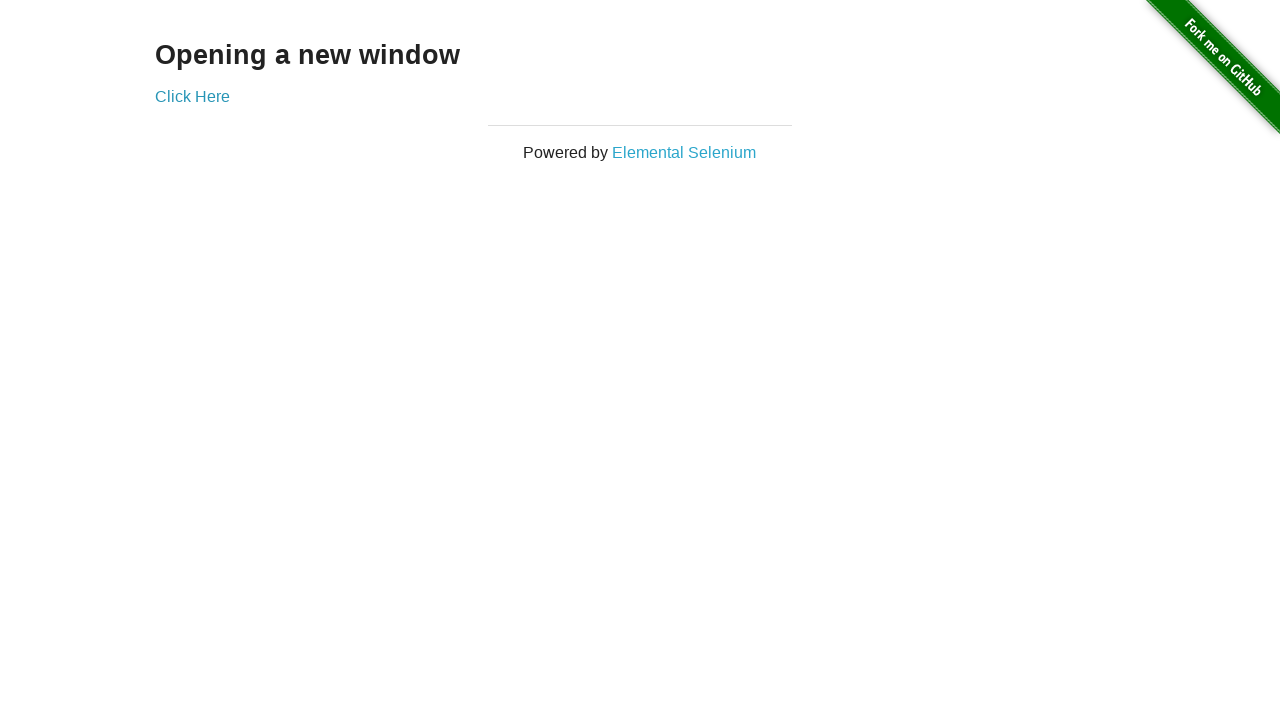

Retrieved all pages after clicking
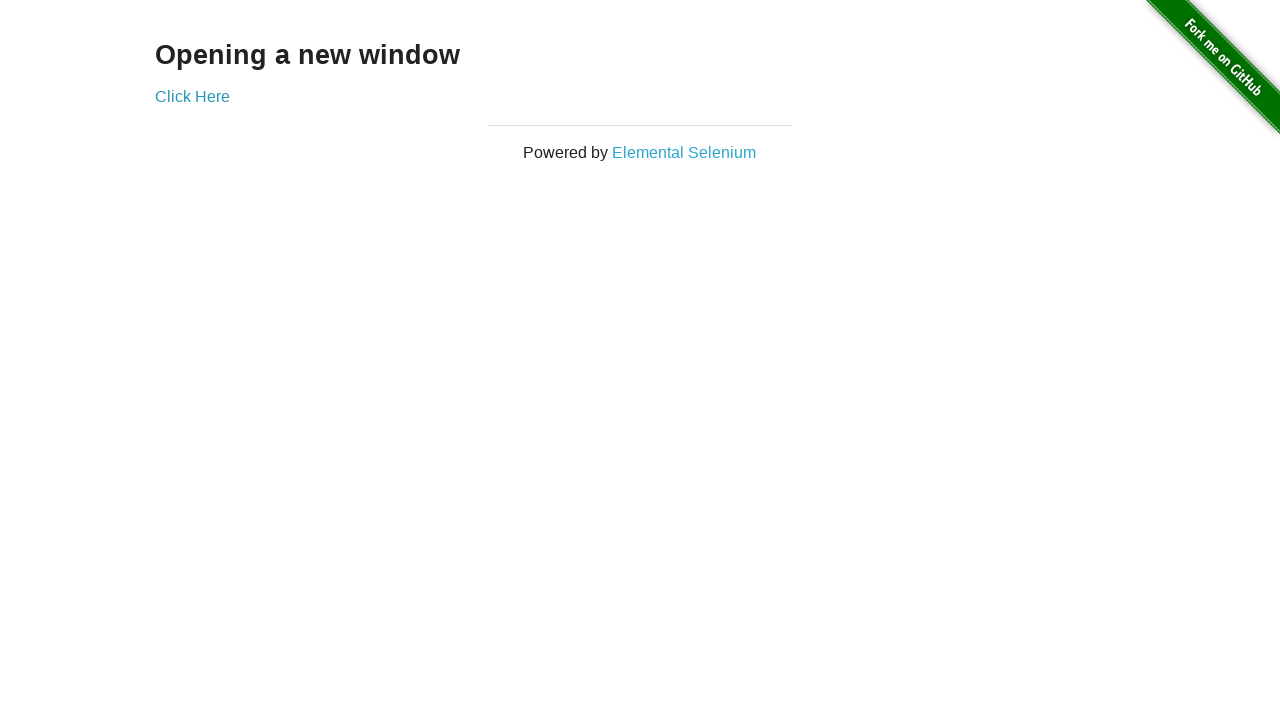

Identified new page by comparing handle lists
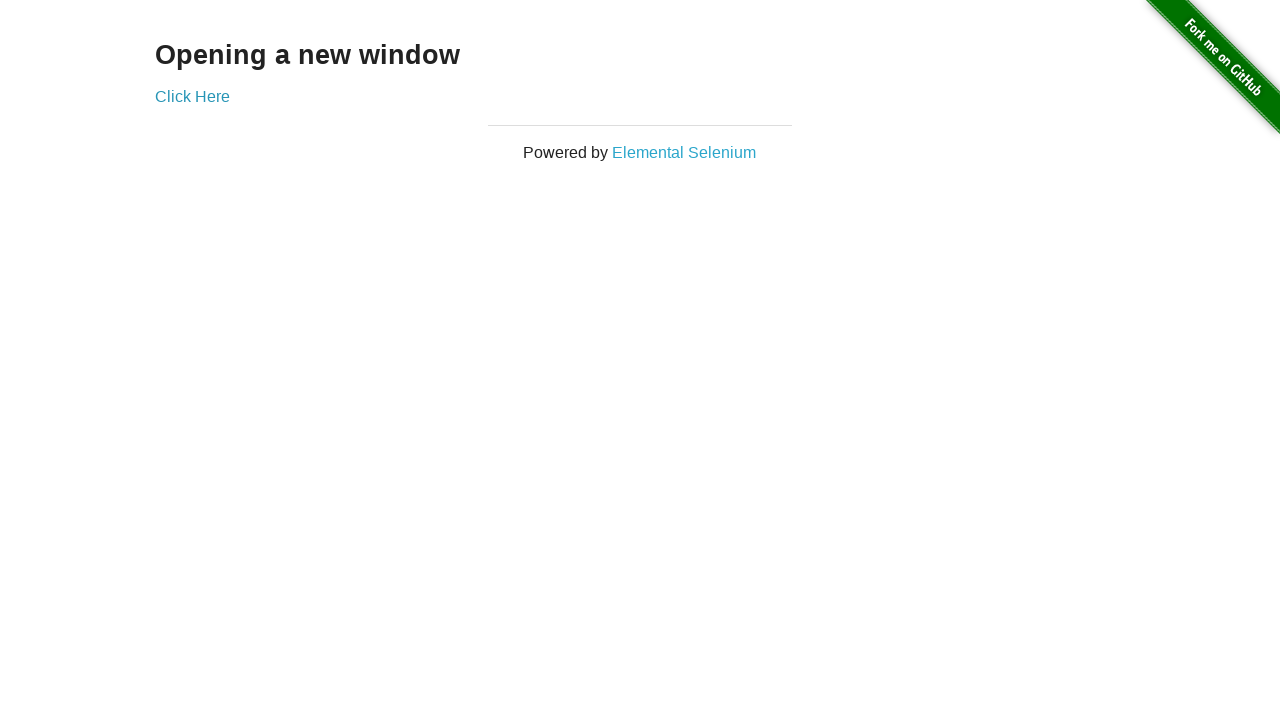

Verified original page title is 'The Internet'
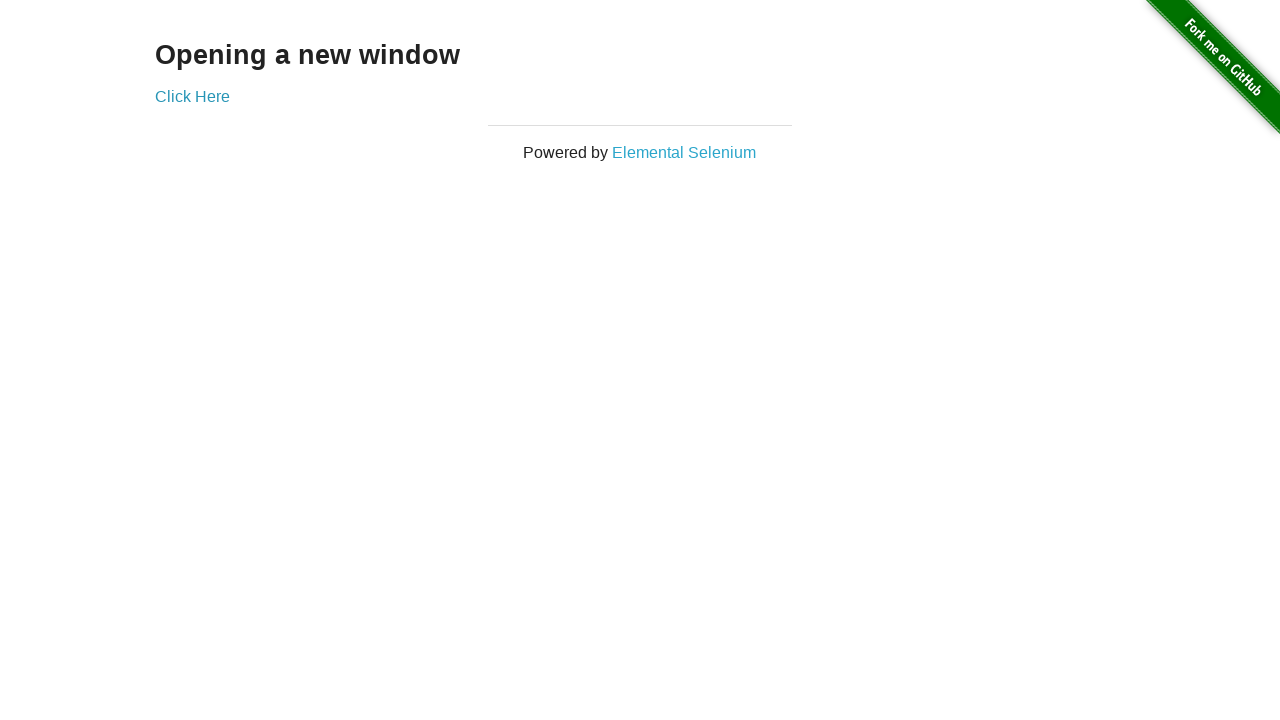

Waited for new page to fully load
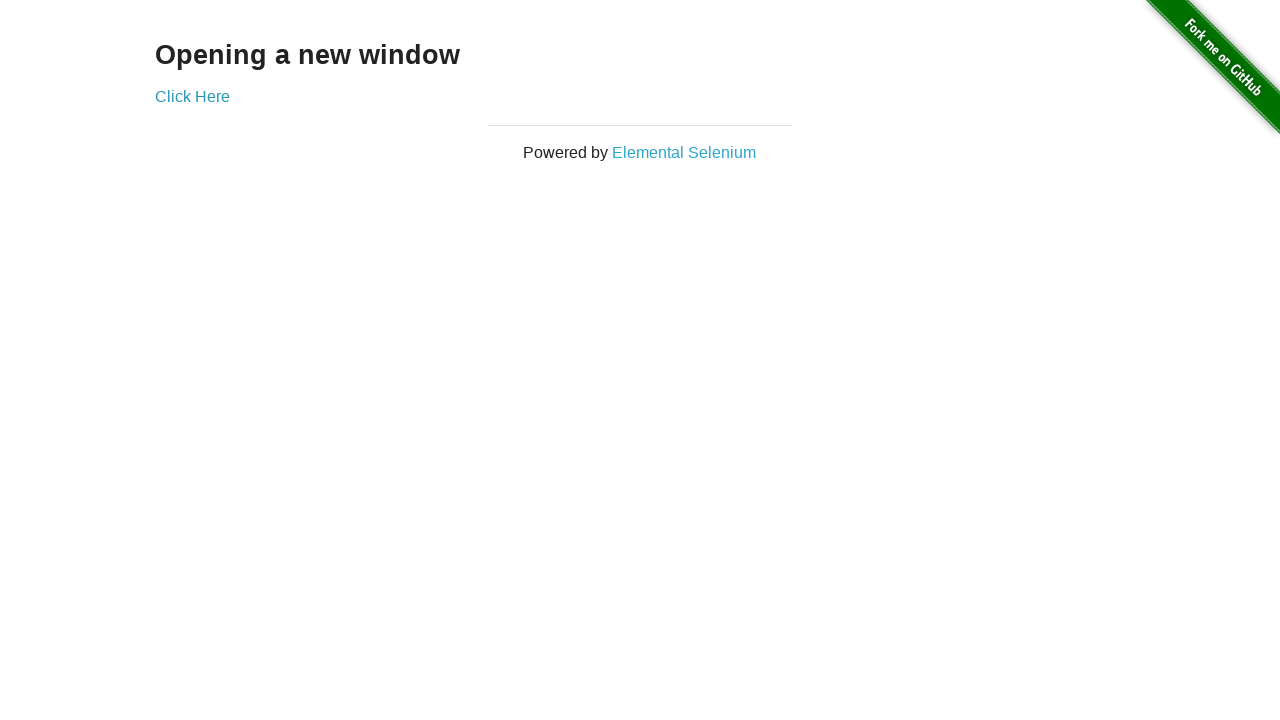

Verified new window title is 'New Window'
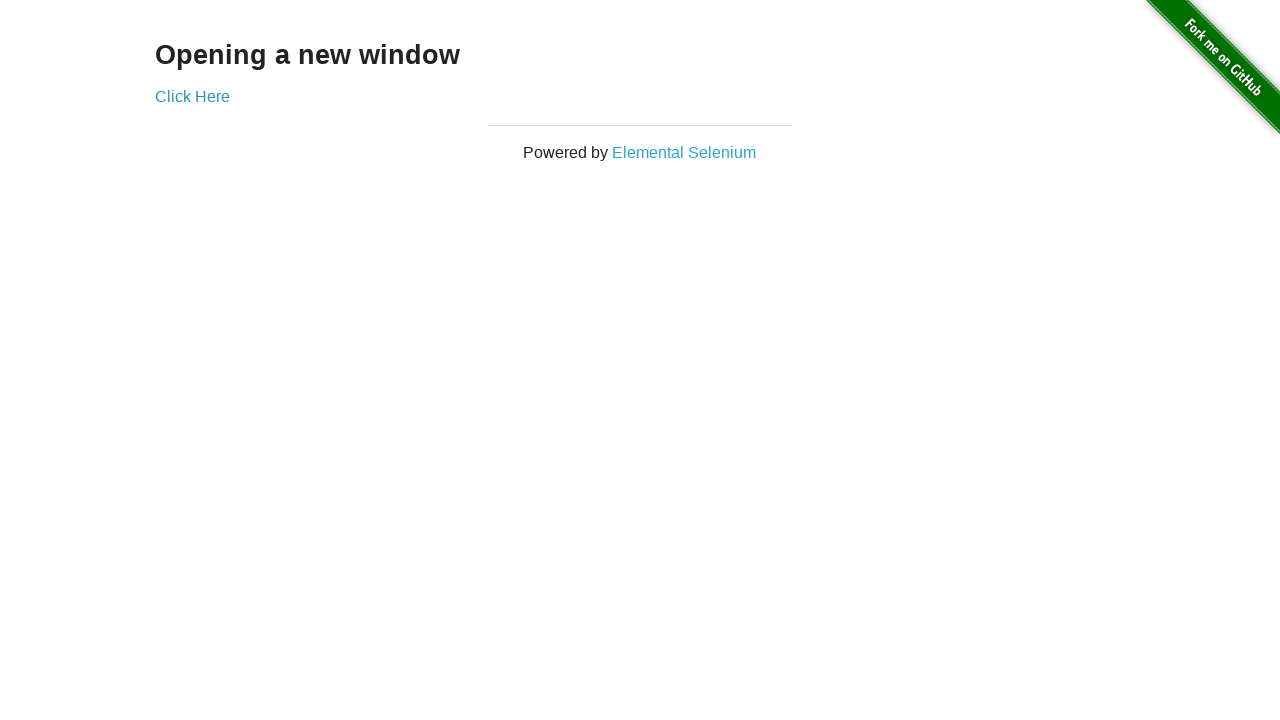

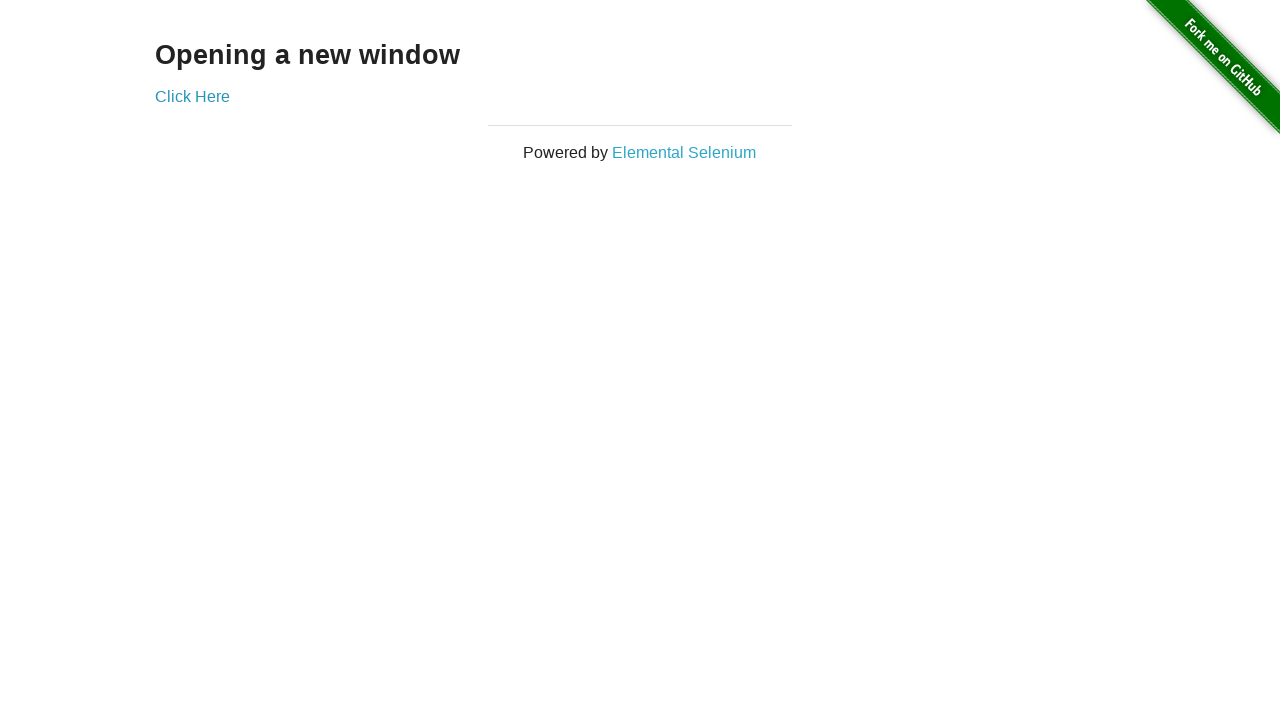